Tests alert confirmation functionality by clicking a button to trigger a confirmation dialog and interacting with it

Starting URL: https://demoqa.com/alerts

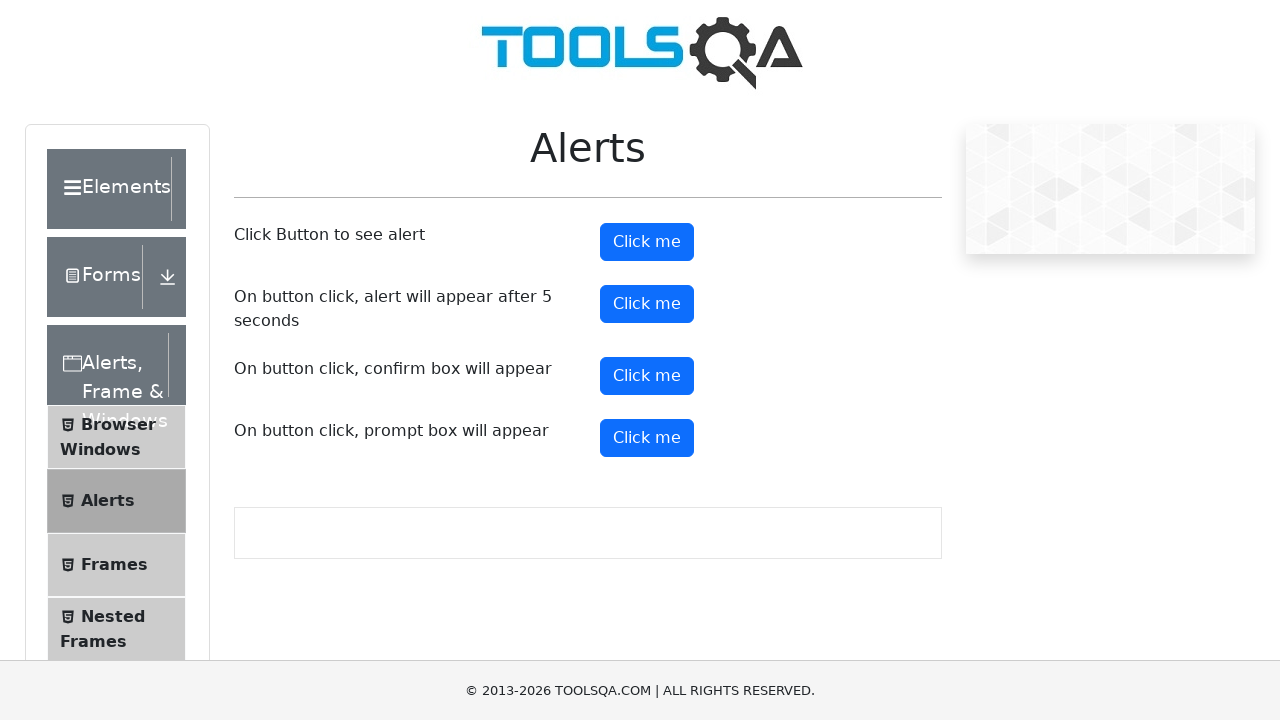

Scrolled to confirm button
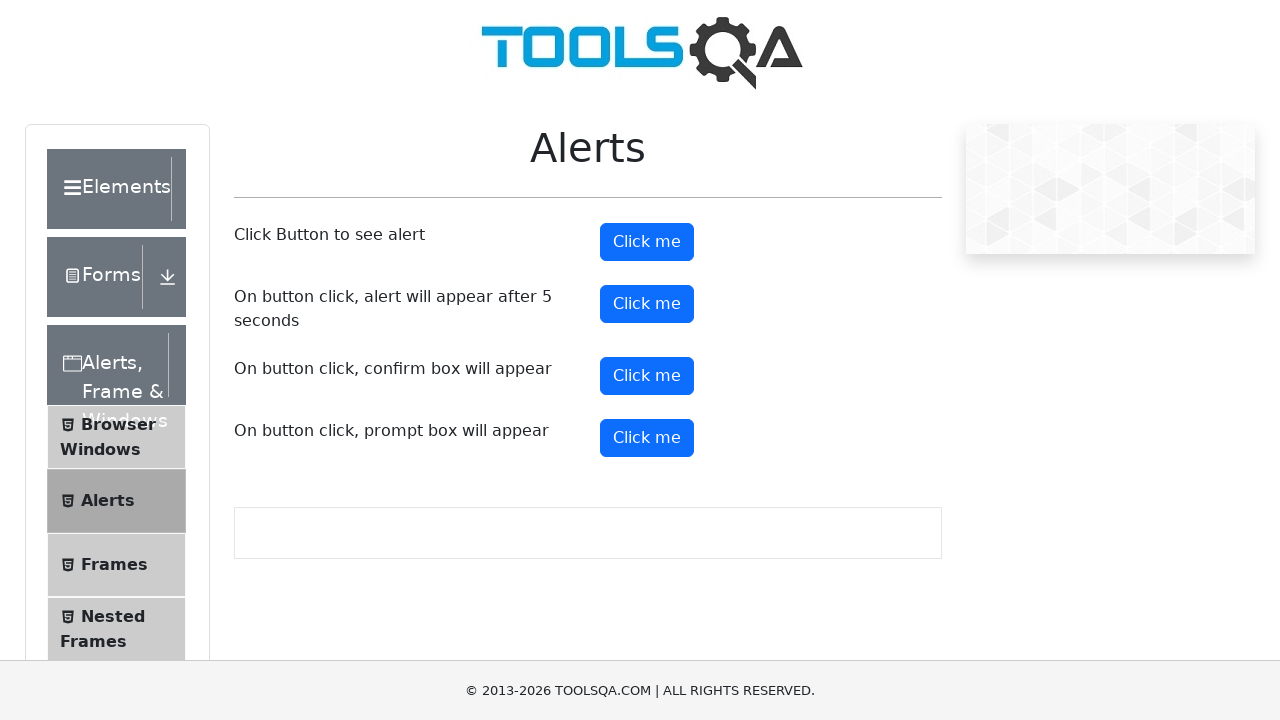

Clicked confirm button to trigger confirmation dialog at (647, 376) on #confirmButton
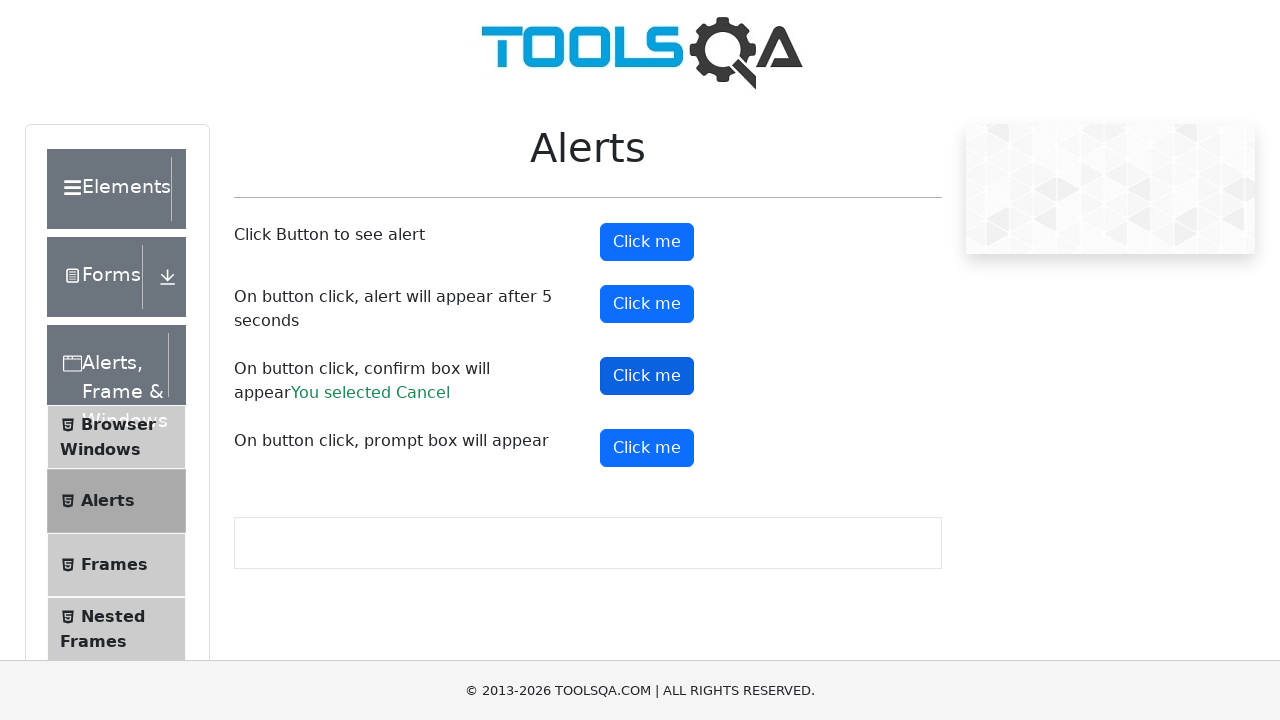

Set up dialog handler to accept confirmation
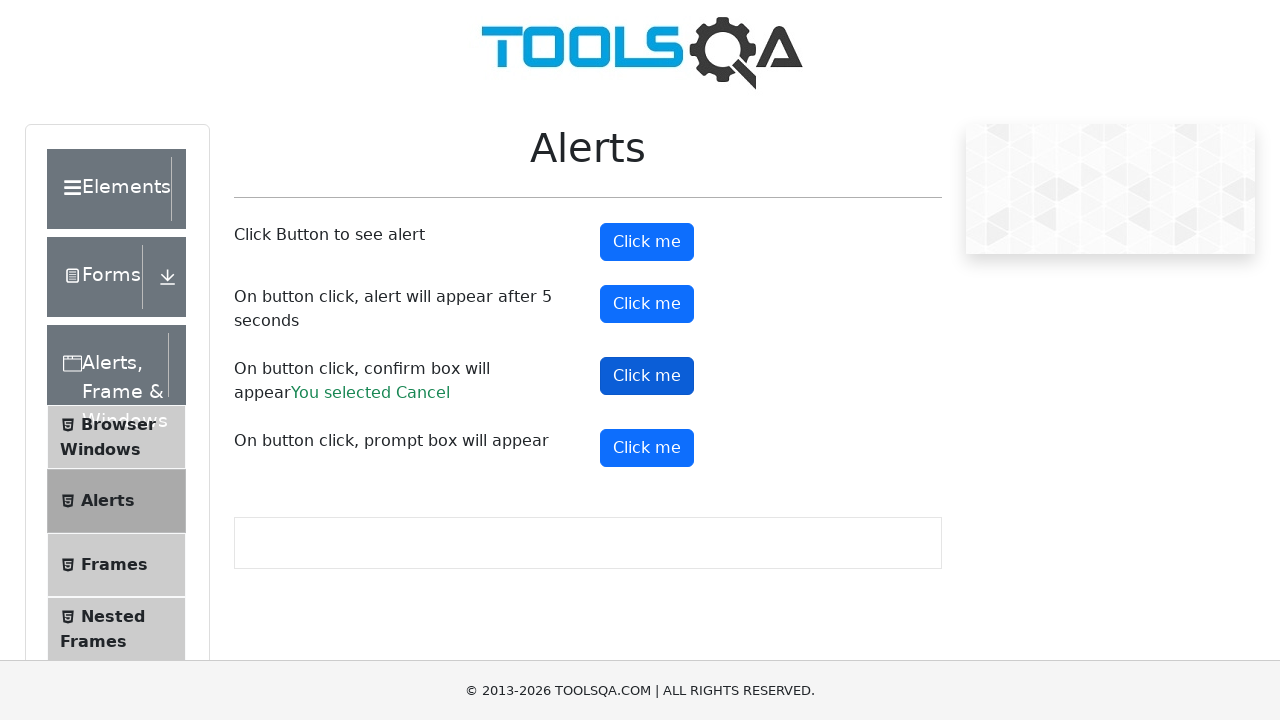

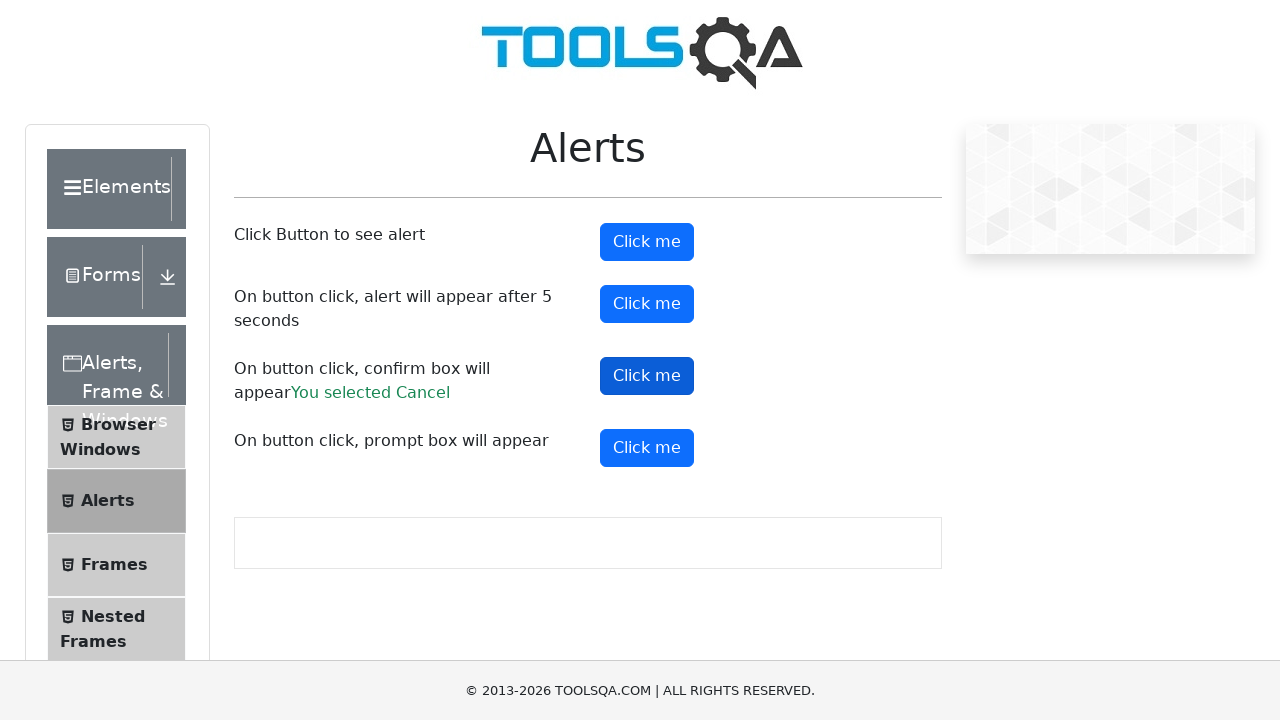